Tests radio button functionality on DemoQA by clicking the "Yes" radio button and verifying the success message is displayed

Starting URL: https://demoqa.com/radio-button

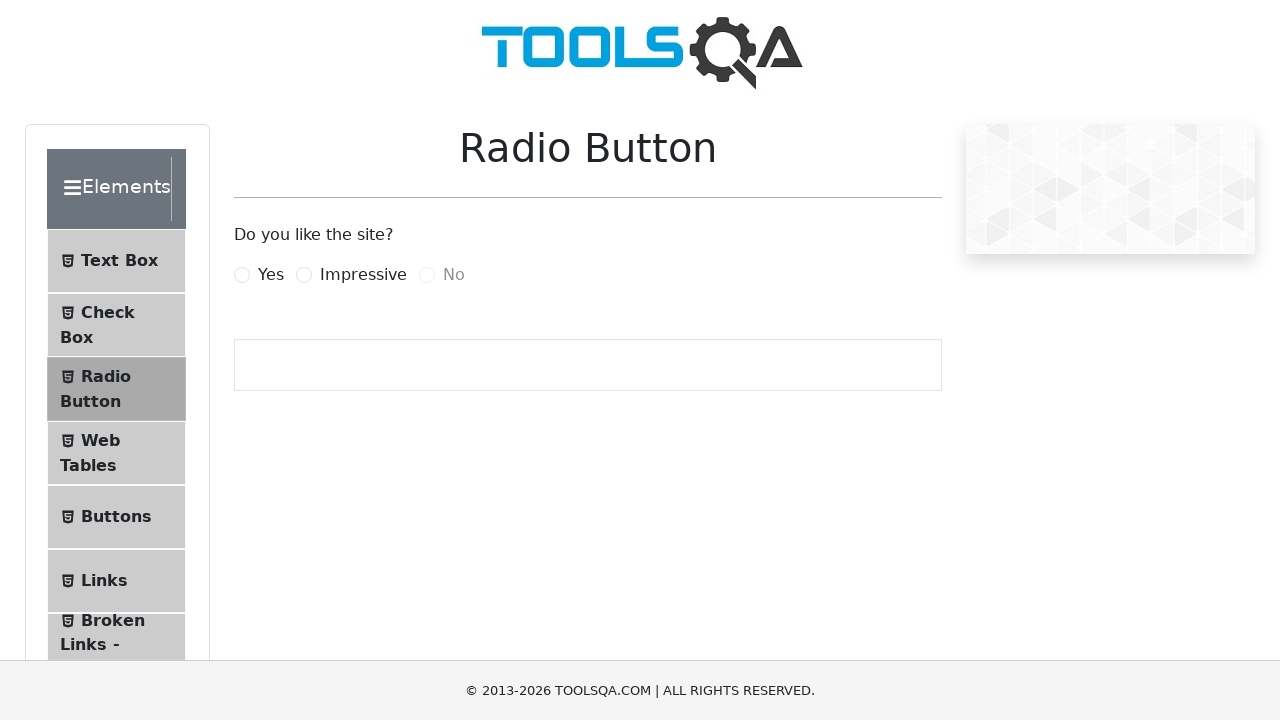

Clicked the 'Yes' radio button at (271, 275) on label[for='yesRadio']
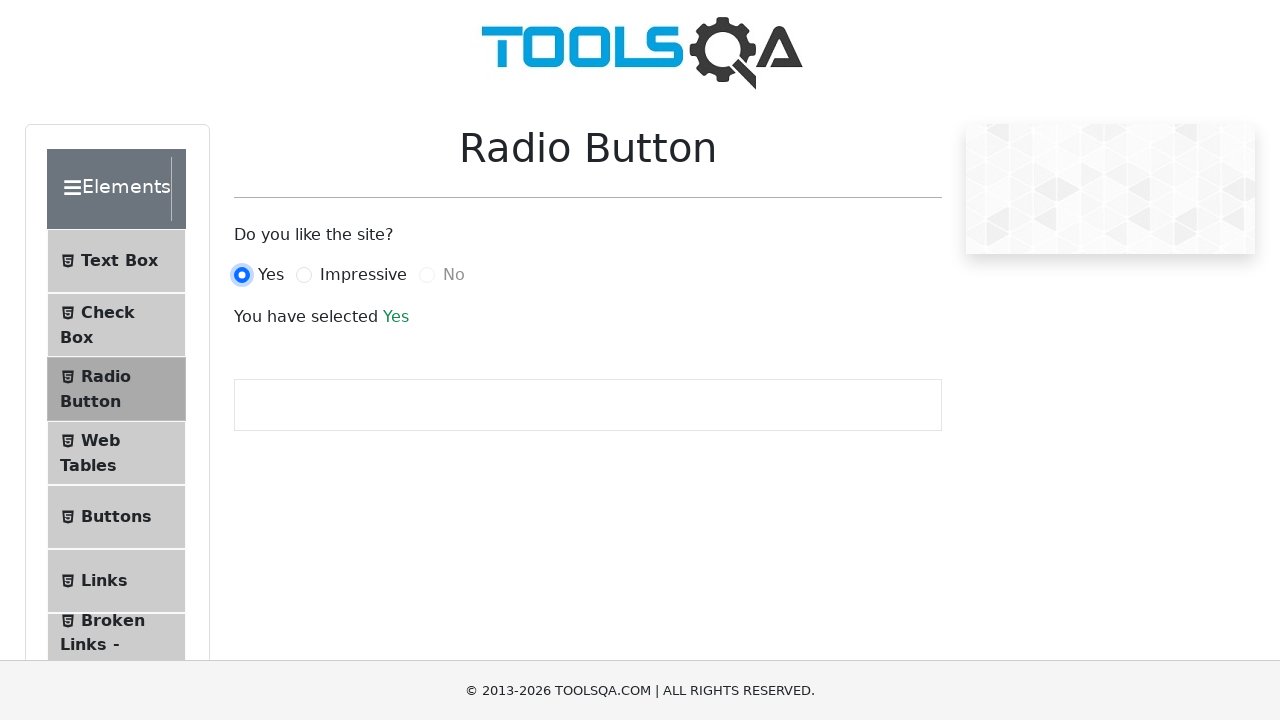

Success message appeared
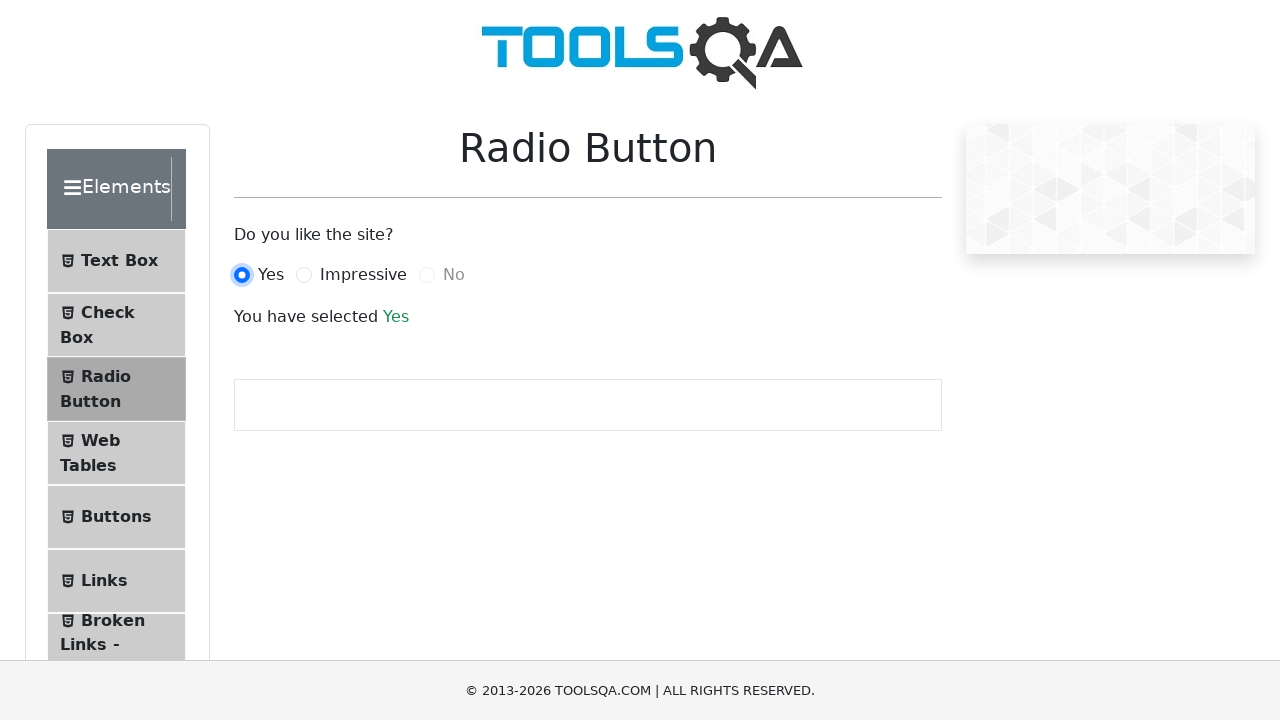

Verified success message text is 'Yes'
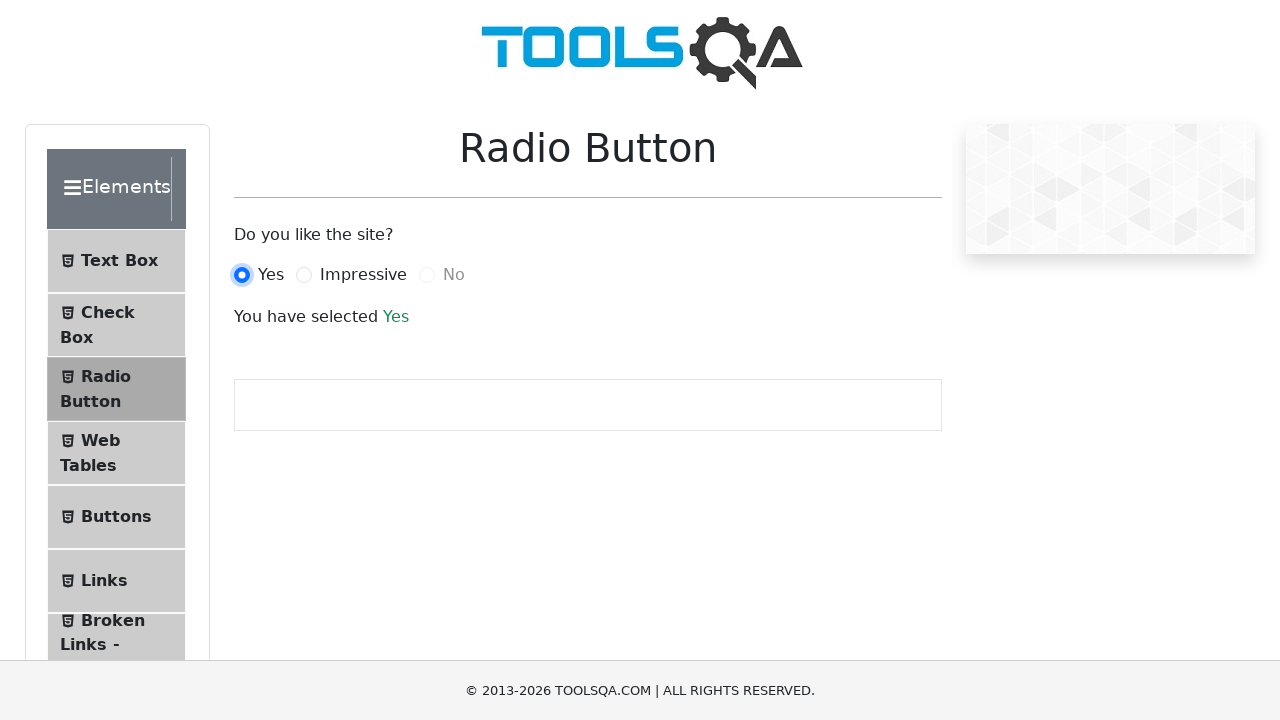

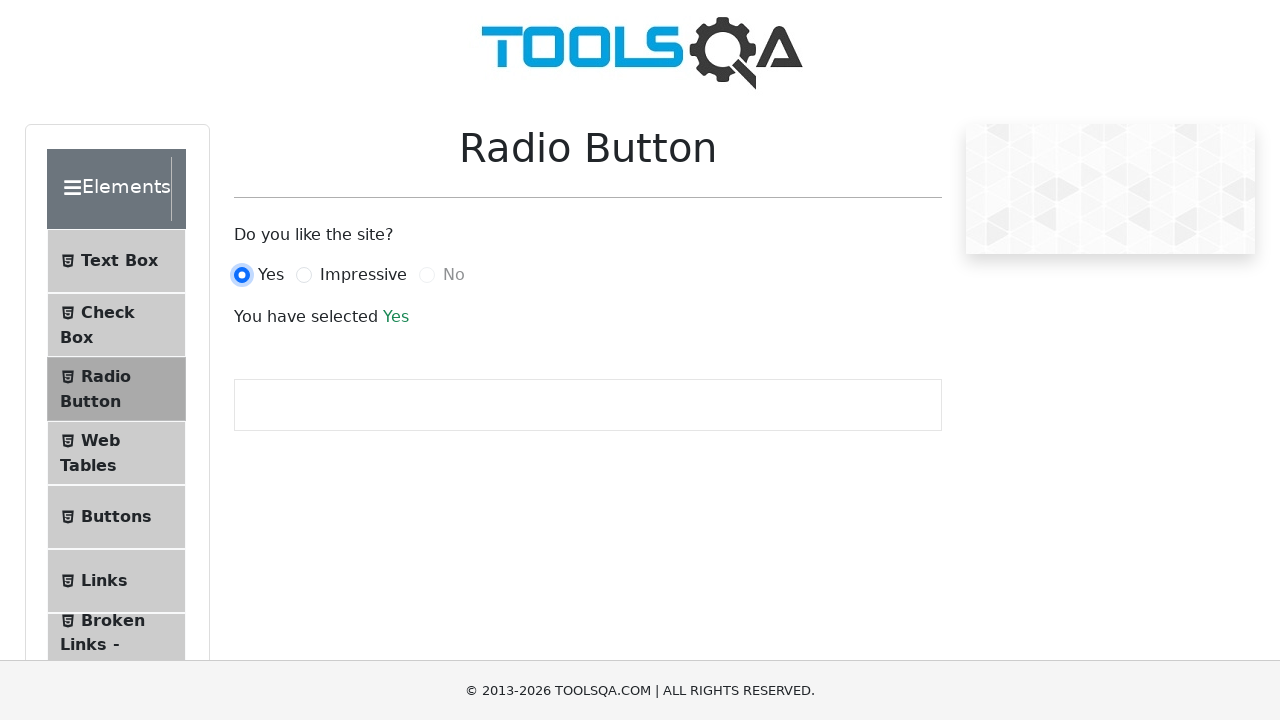